Tests clicking a radio button on the W3Schools HTML form radio button example page by switching to the iframe and selecting the CSS option

Starting URL: https://www.w3schools.com/html/tryit.asp?filename=tryhtml_form_radio

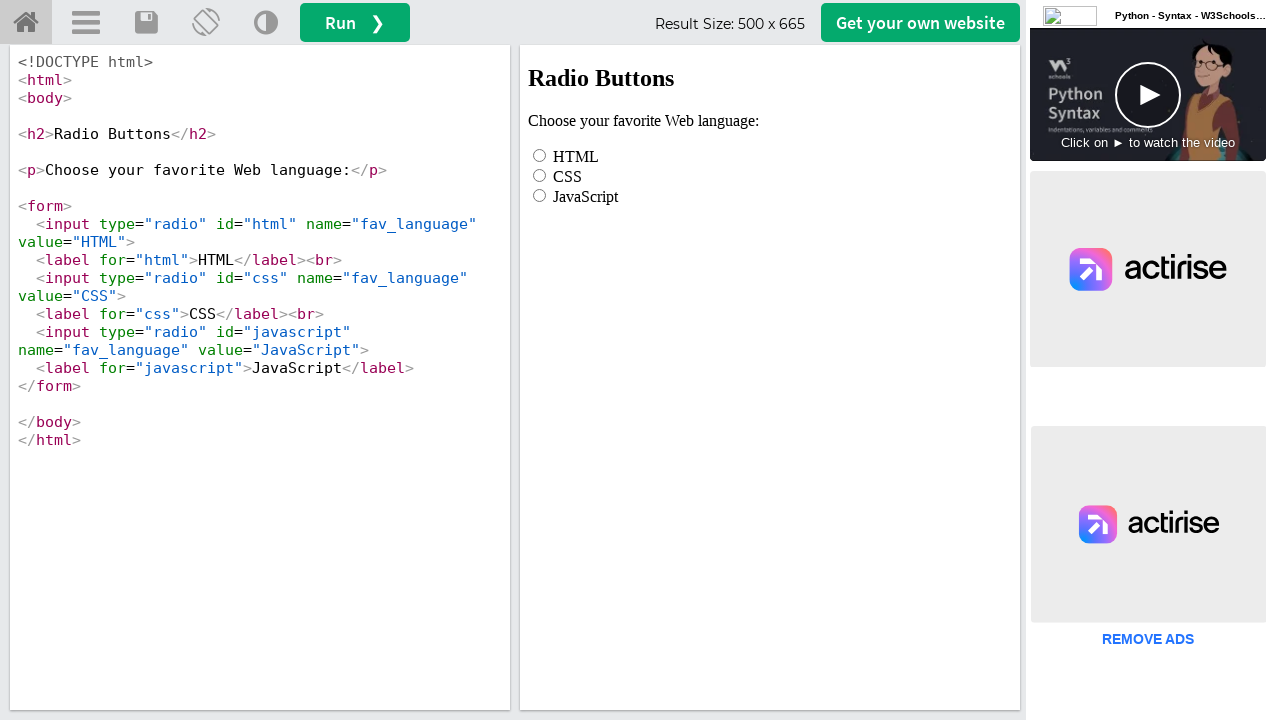

Located the iframeResult frame containing the form
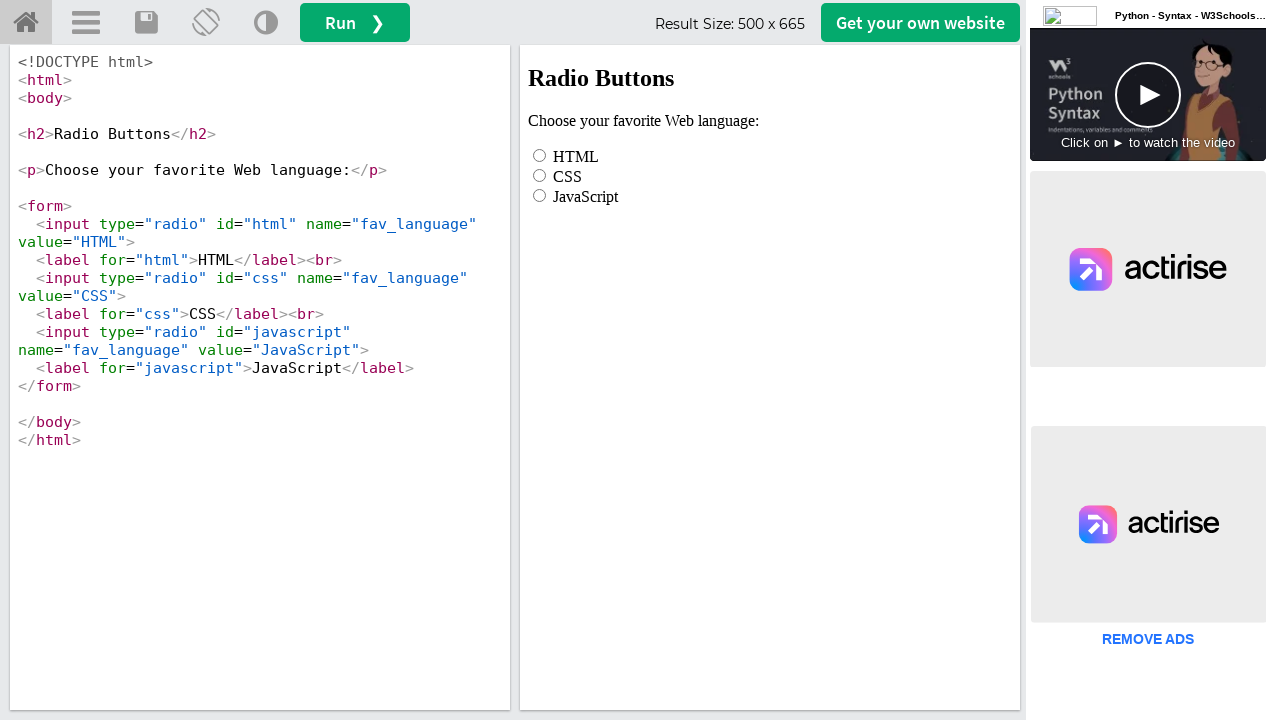

Clicked the CSS radio button option at (540, 175) on #iframeResult >> internal:control=enter-frame >> #css
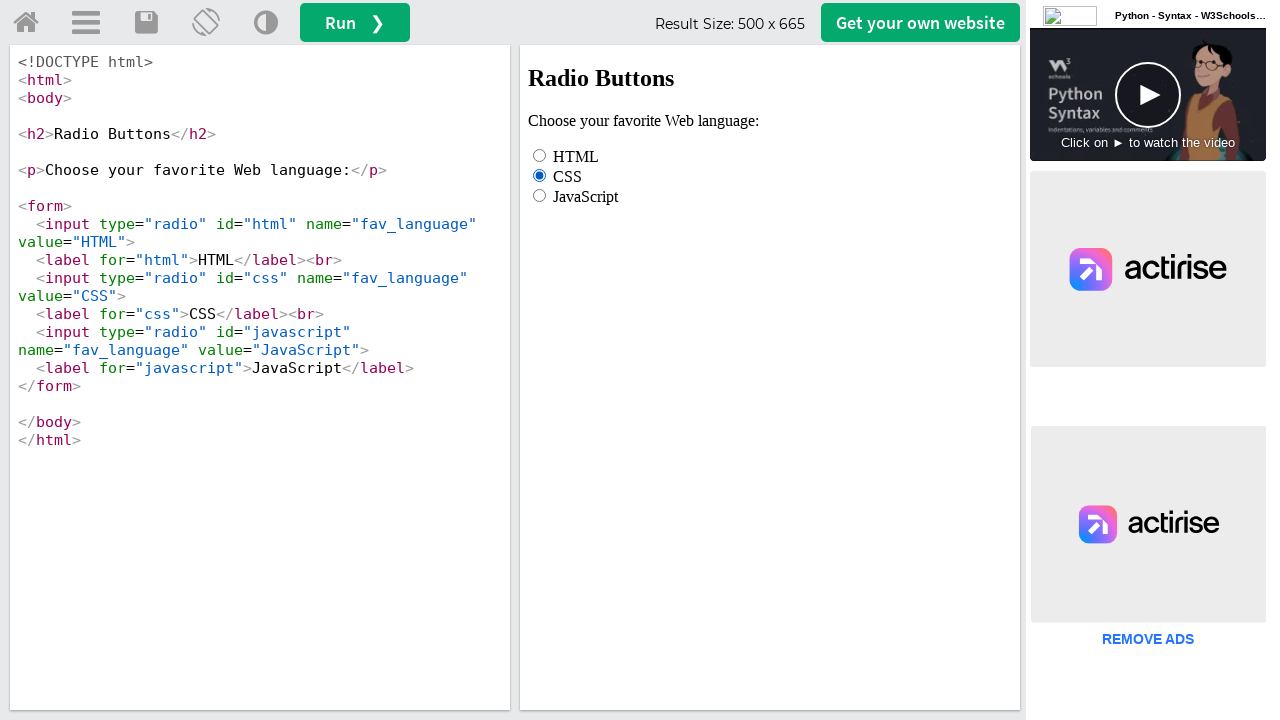

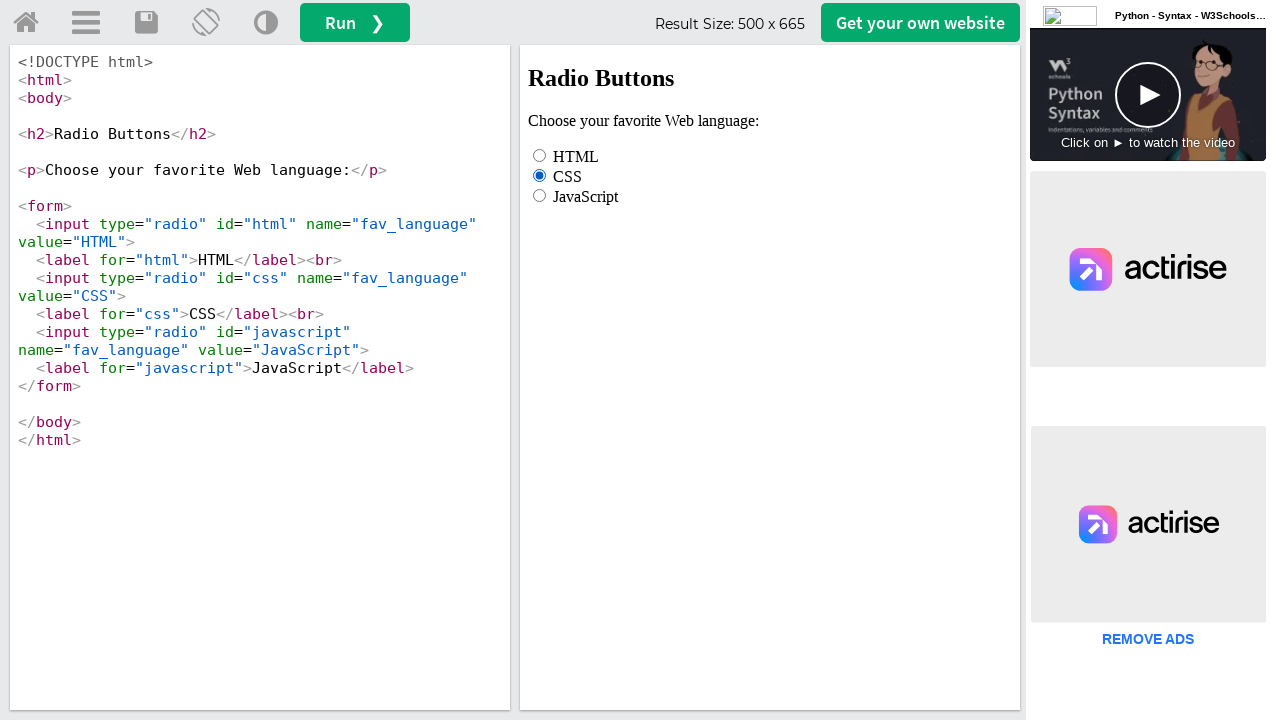